Hovers over the Products dropdown in the navigation to reveal the dropdown menu

Starting URL: https://youlend.com/

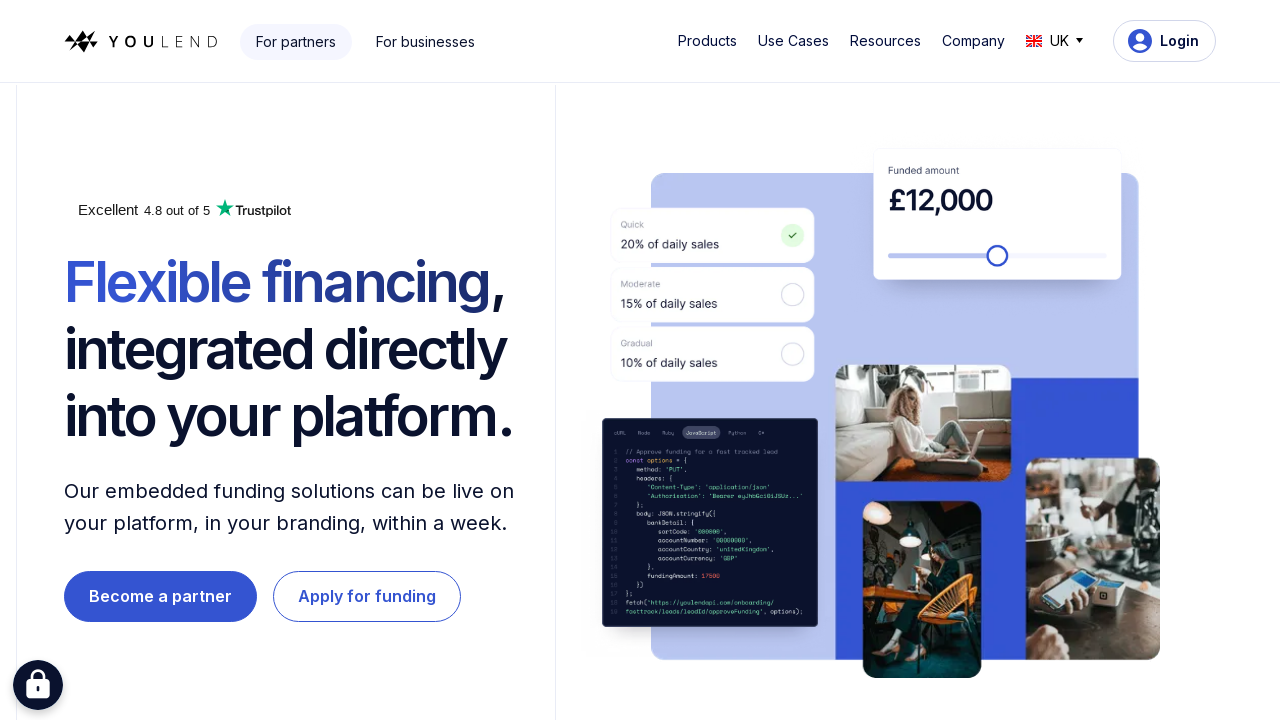

Waited for Products dropdown button to be present
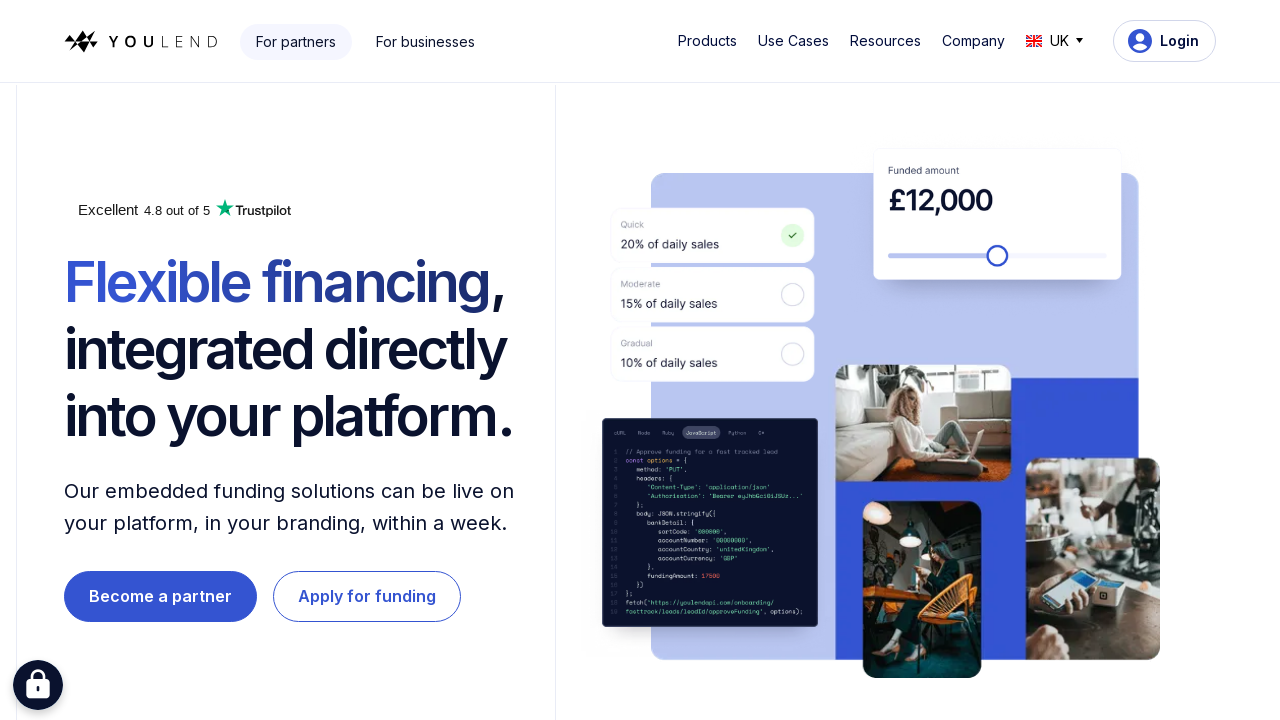

Hovered over Products dropdown button to reveal menu at (707, 41) on #w-dropdown-toggle-0 > div
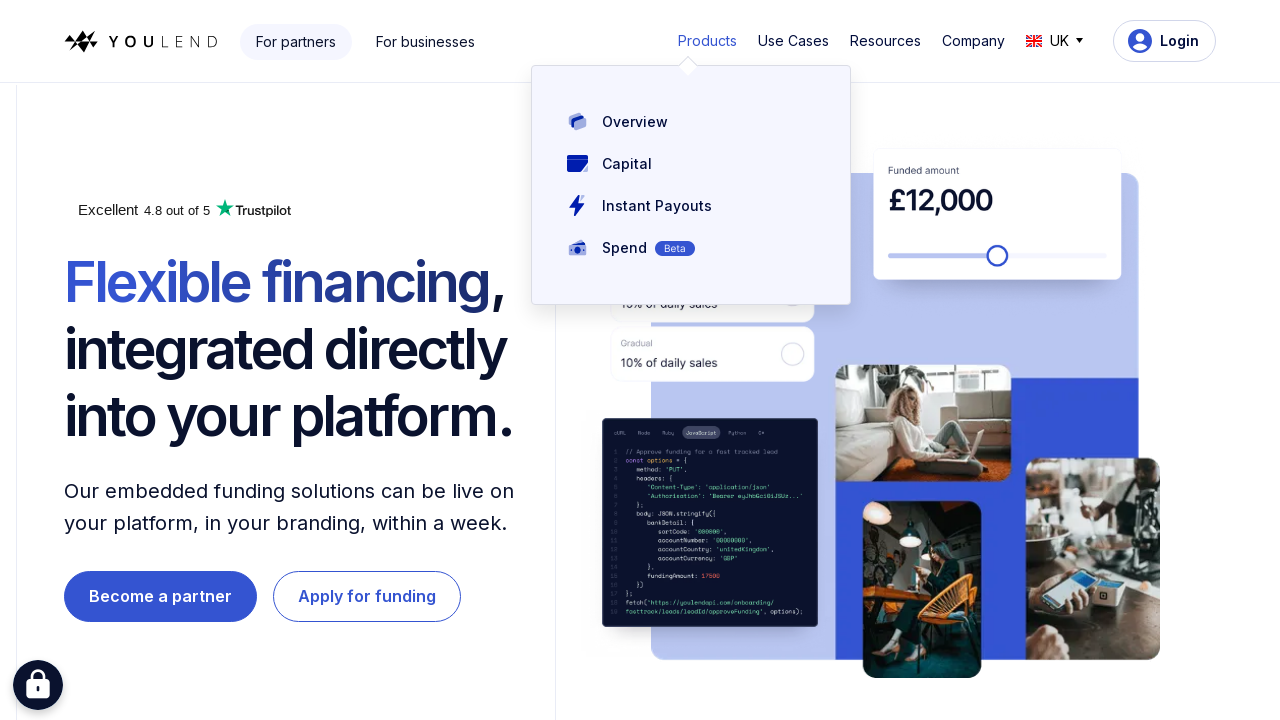

Products dropdown menu appeared
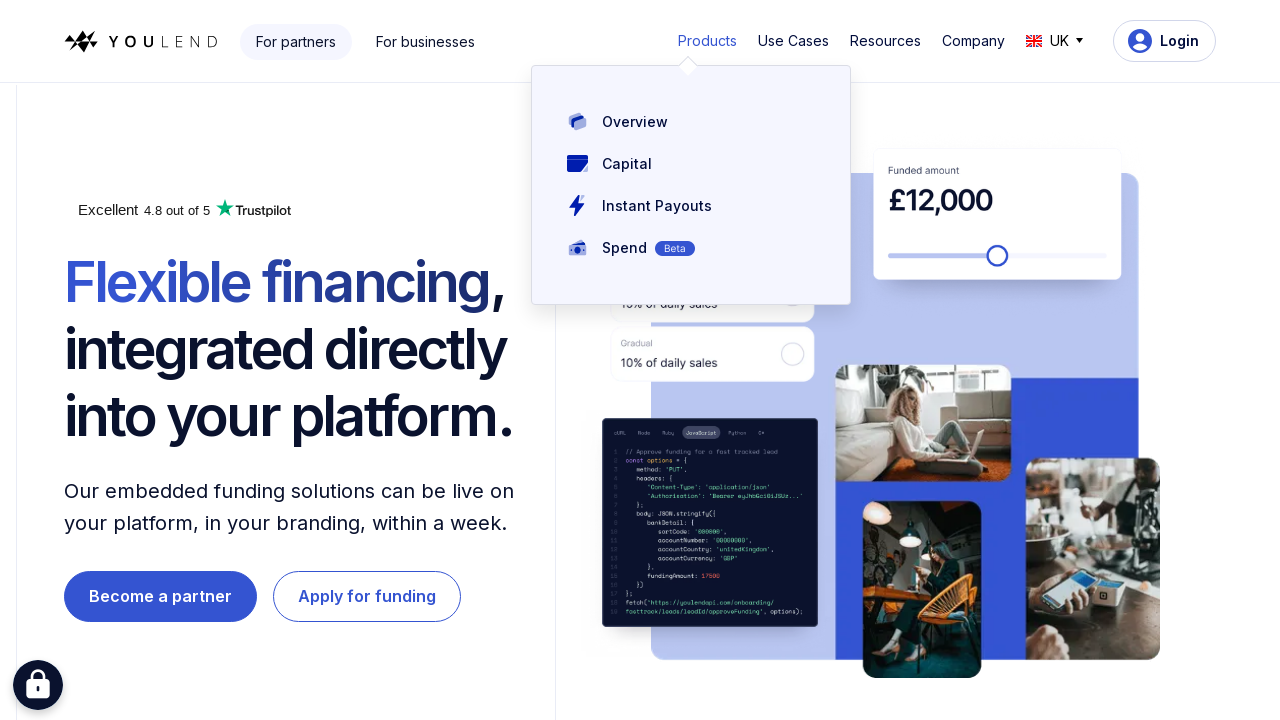

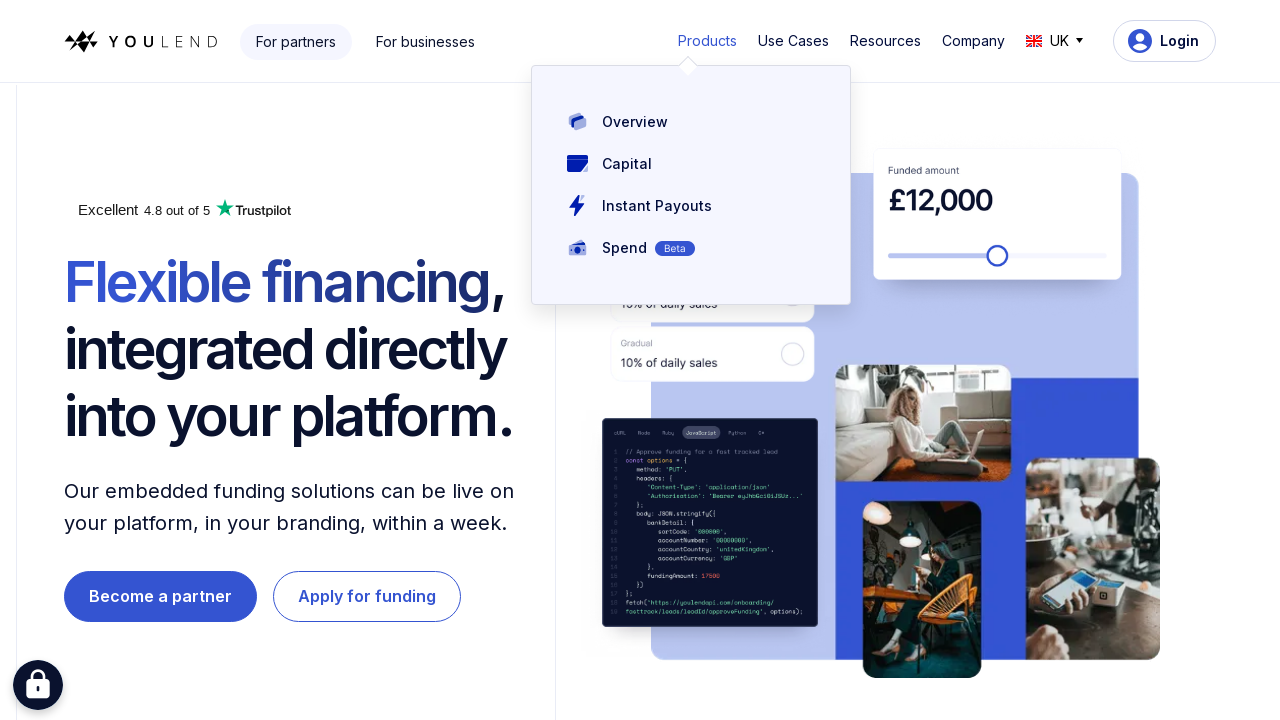